Tests the FAQ/Important Questions section on the main page by clicking on a question and verifying the corresponding answer is displayed

Starting URL: https://qa-scooter.praktikum-services.ru/

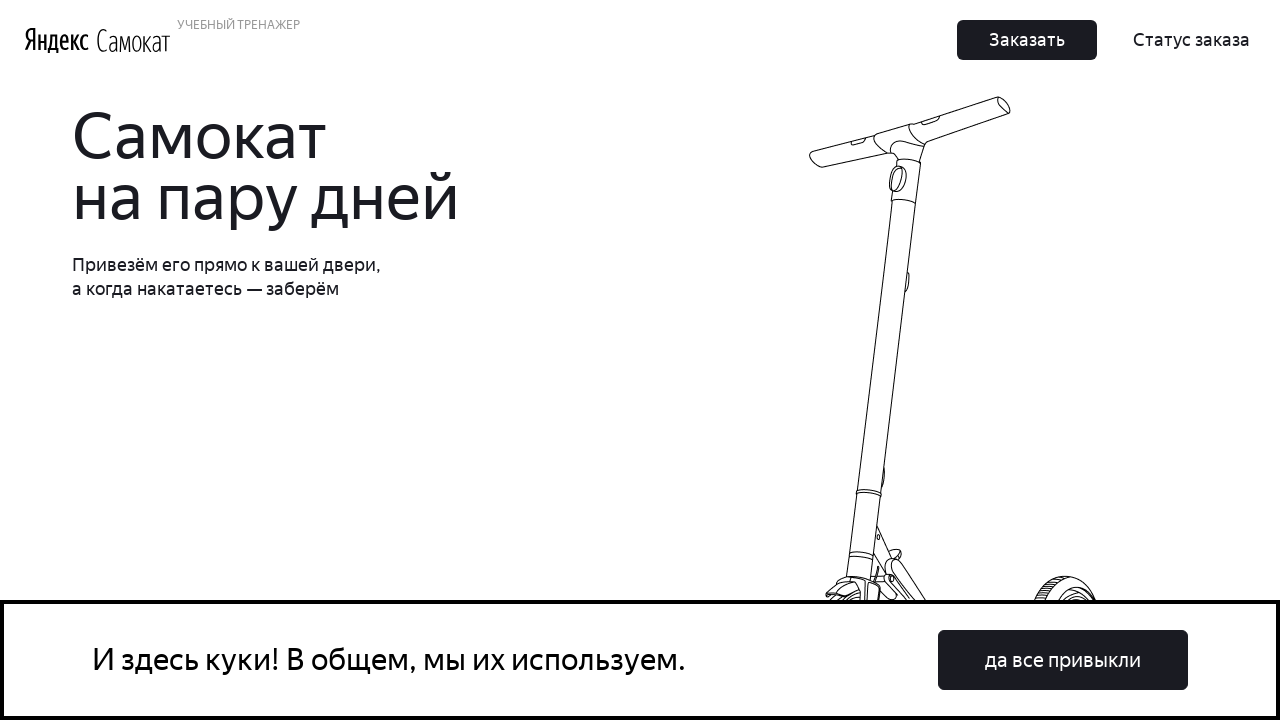

FAQ section 'Вопросы о важном' loaded and visible
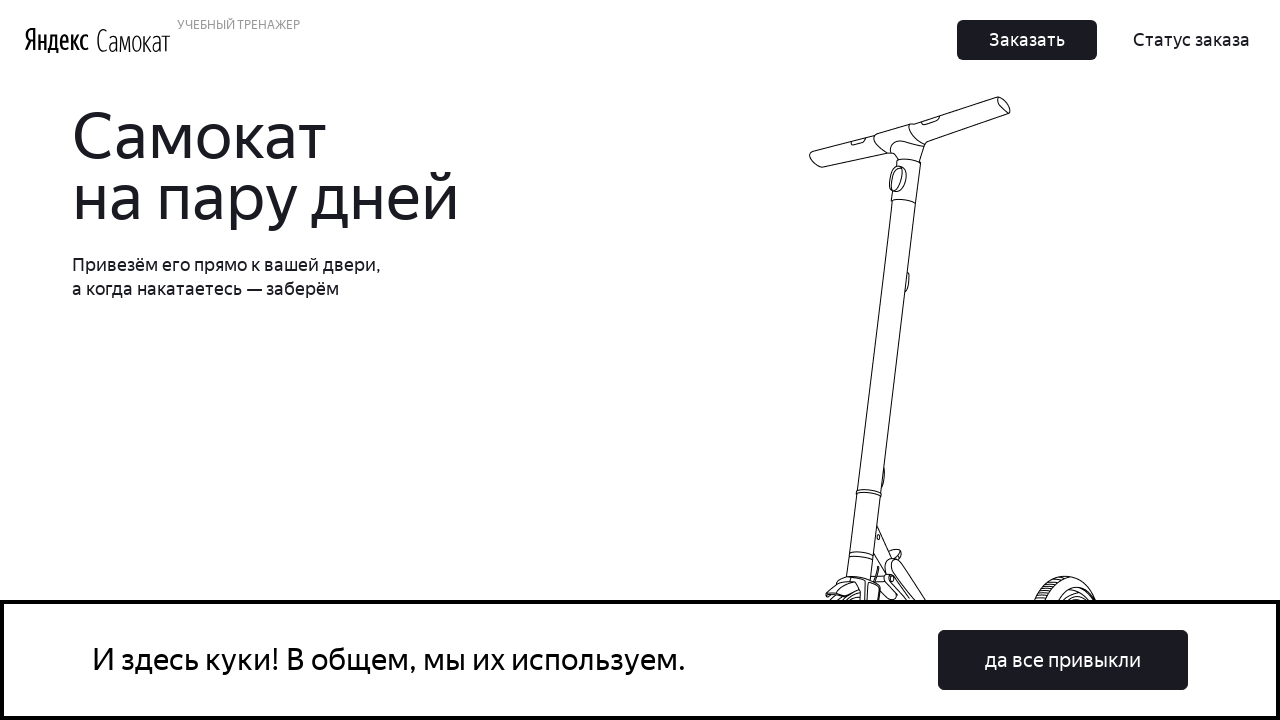

Scrolled to FAQ accordion section
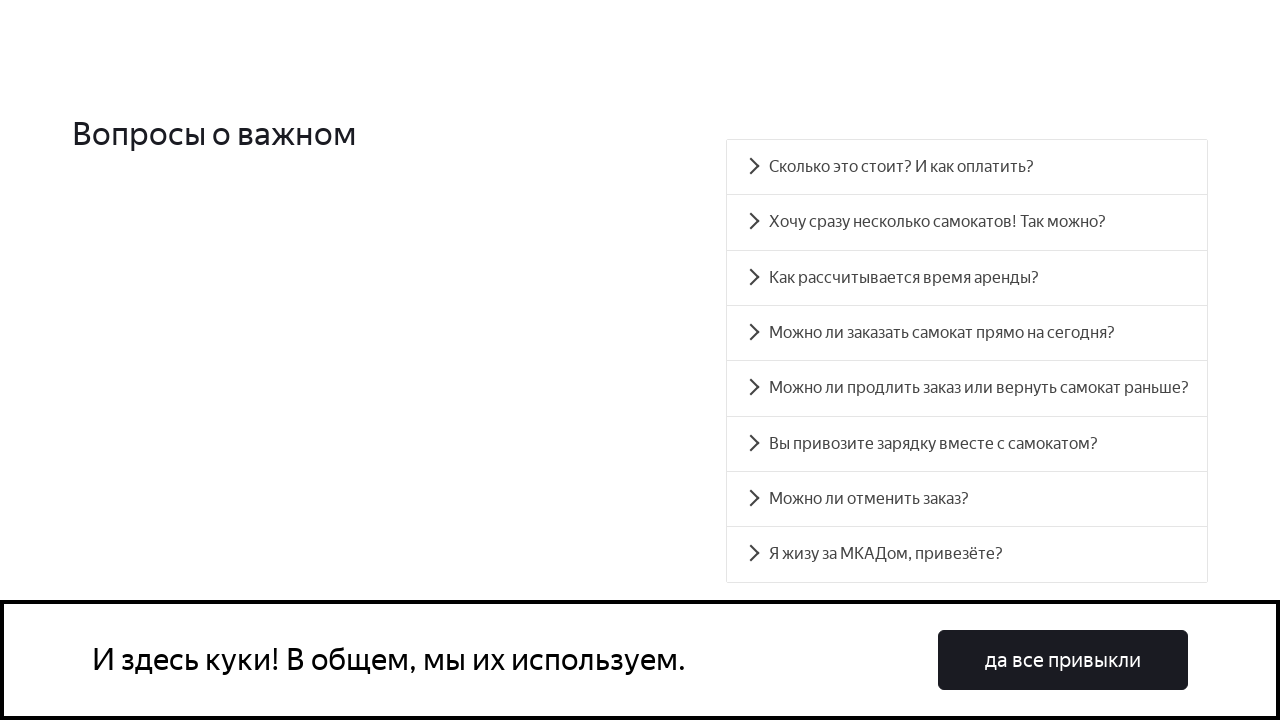

First question button is visible
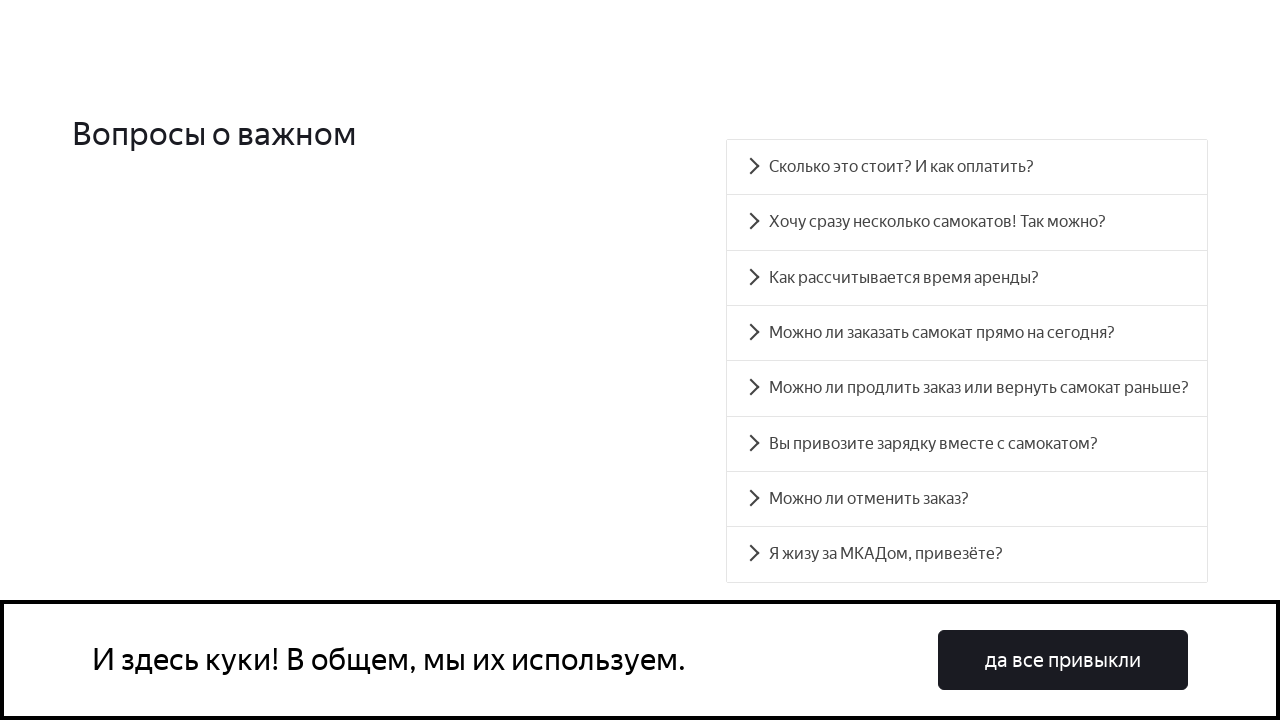

Clicked on the first FAQ question at (967, 167) on .accordion__button >> nth=0
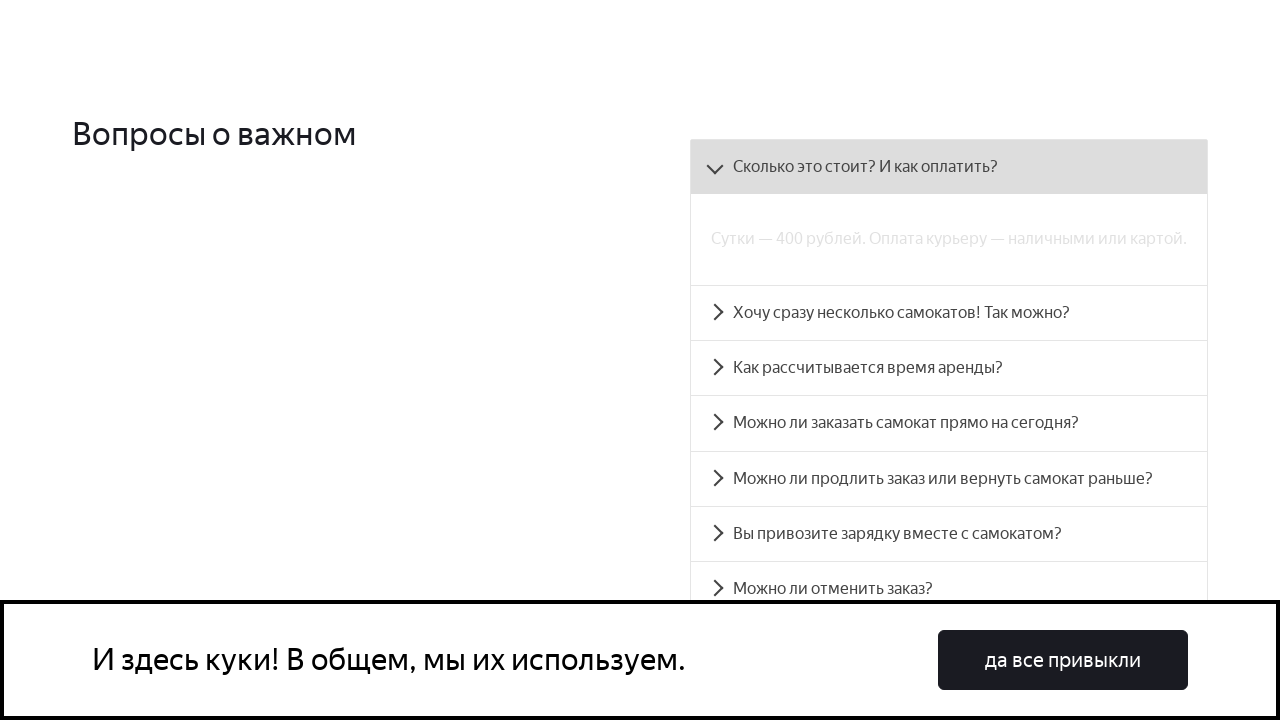

Answer panel became visible after clicking question
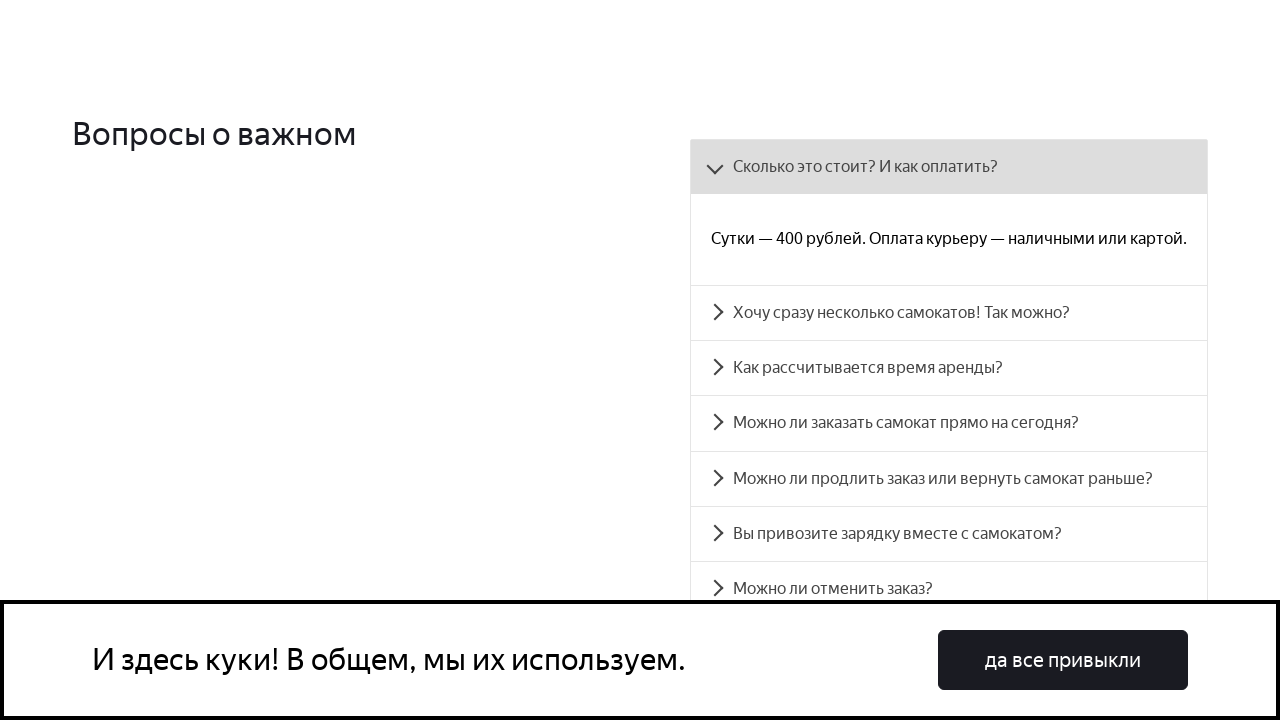

Verified answer panel is displayed and visible
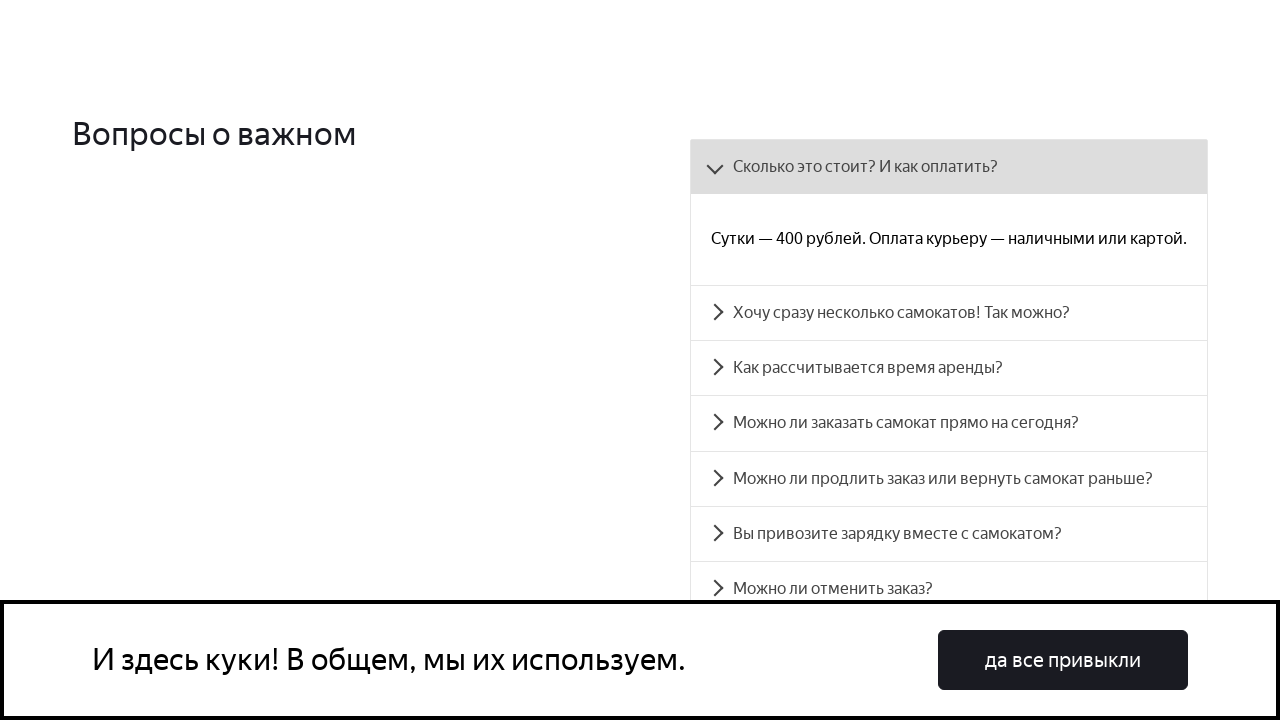

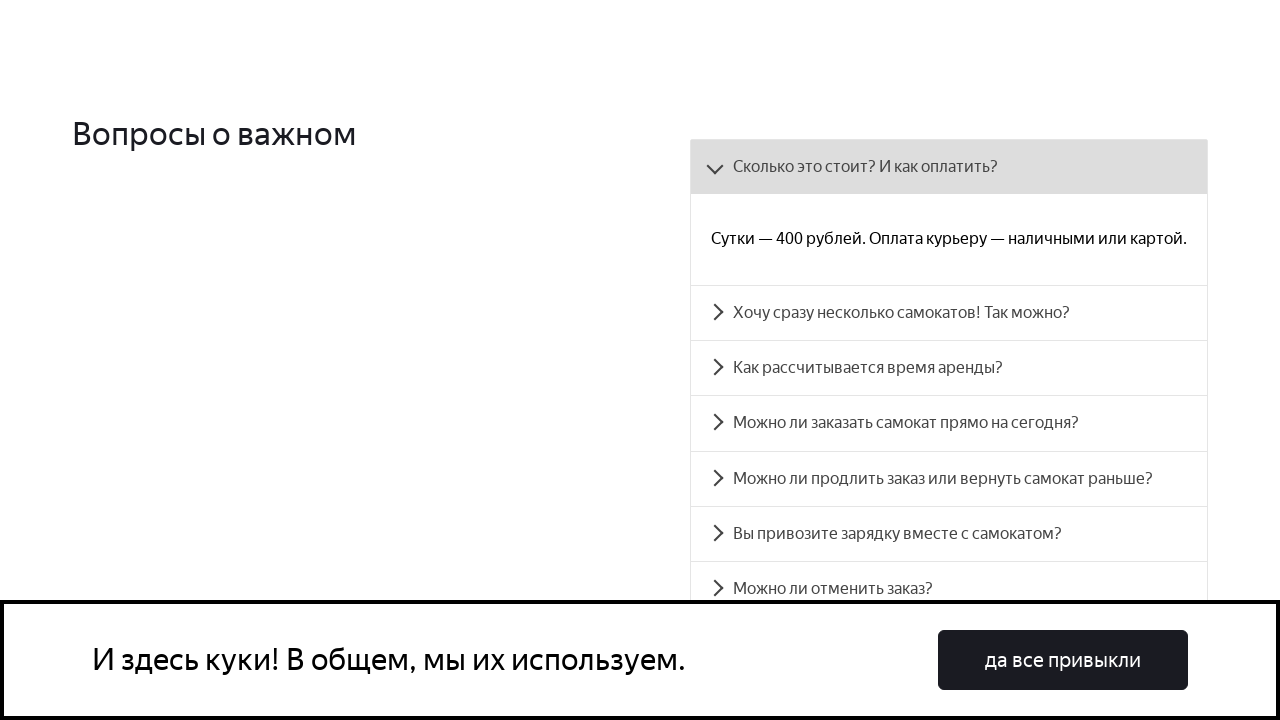